Tests drag and drop functionality on a price range slider by dragging the left handle 100 pixels to the right

Starting URL: http://talkerscode.com/webtricks/demo/demo_price-range-slider-using-jquery-css-and-php.php

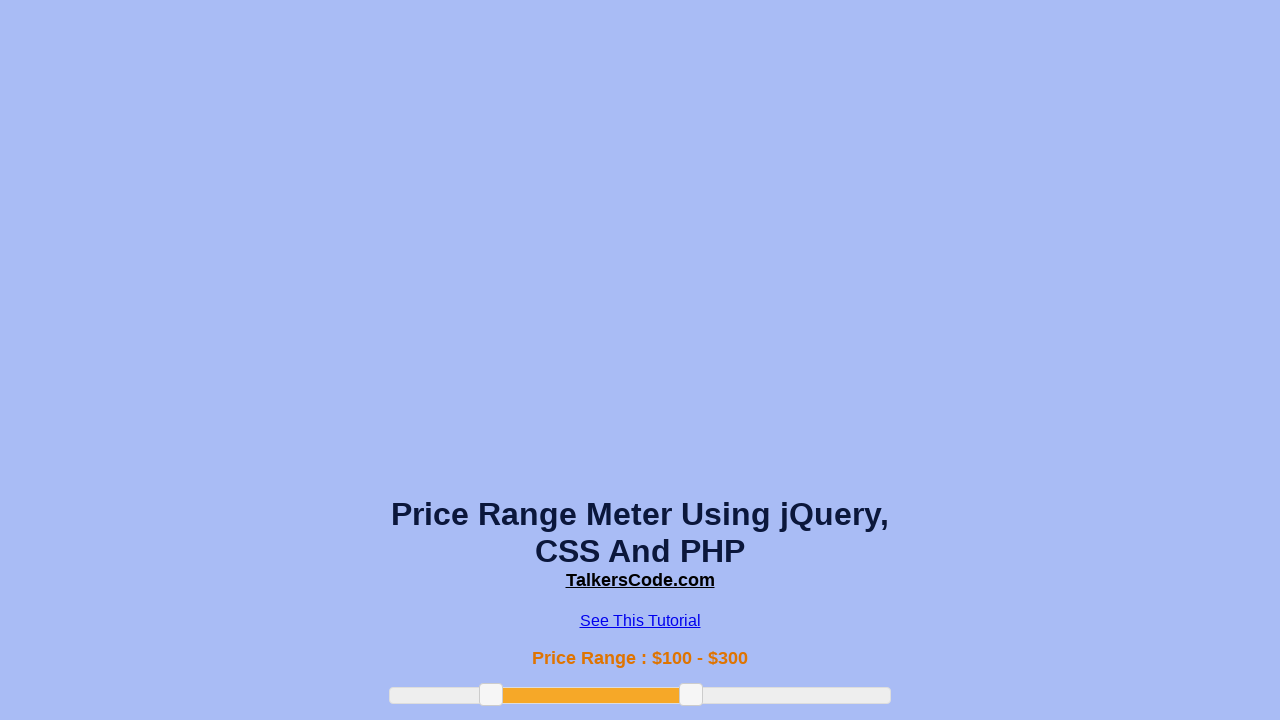

Navigated to price range slider demo page
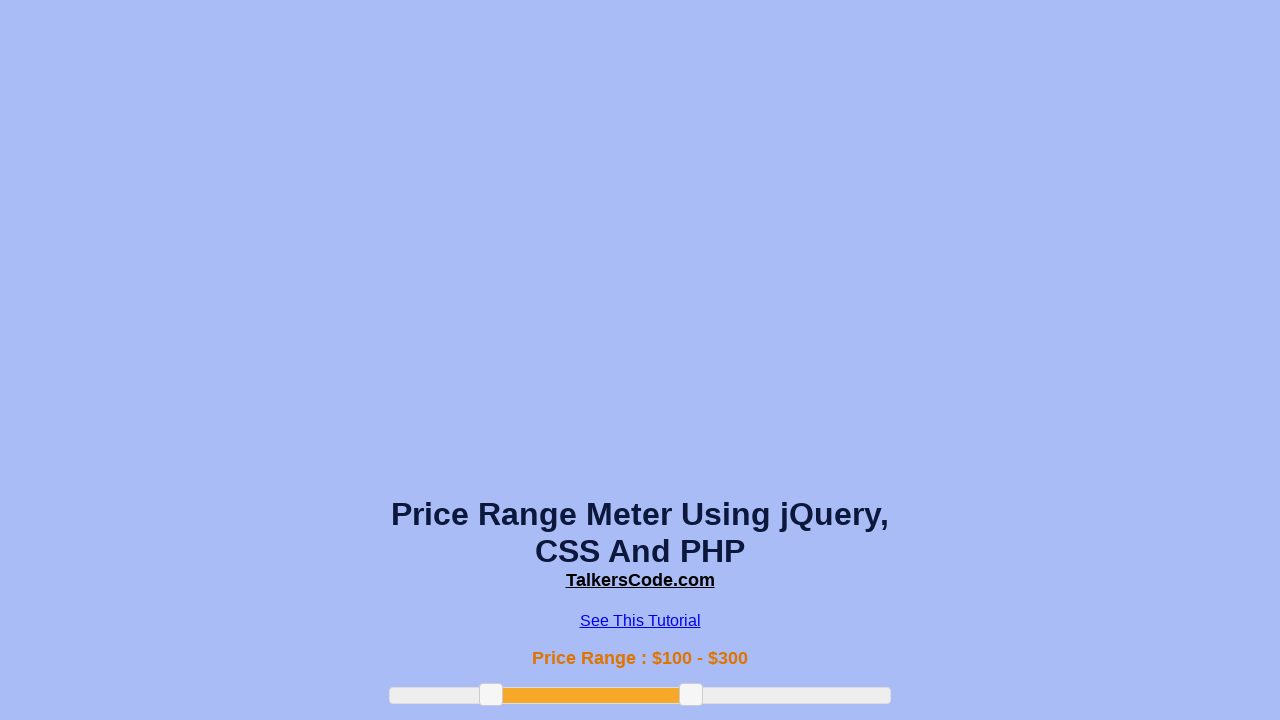

Located the left slider handle
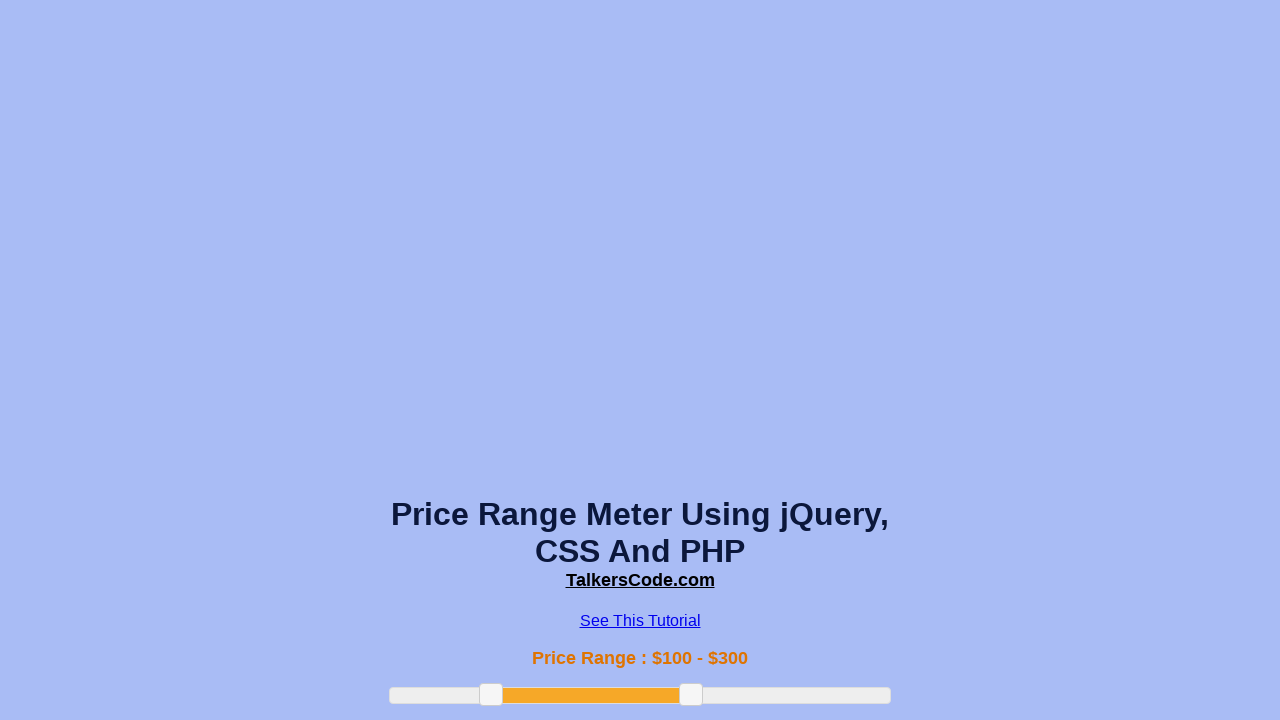

Retrieved bounding box of left slider handle
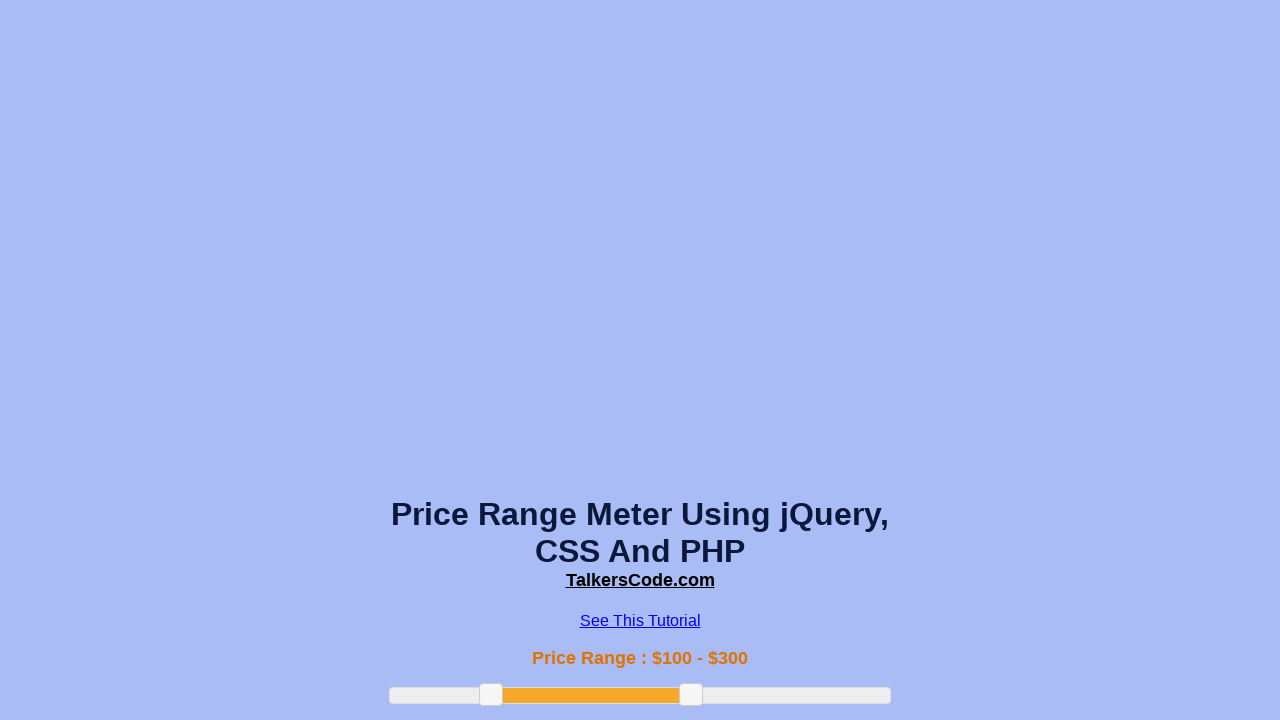

Moved mouse to center of left slider handle at (491, 695)
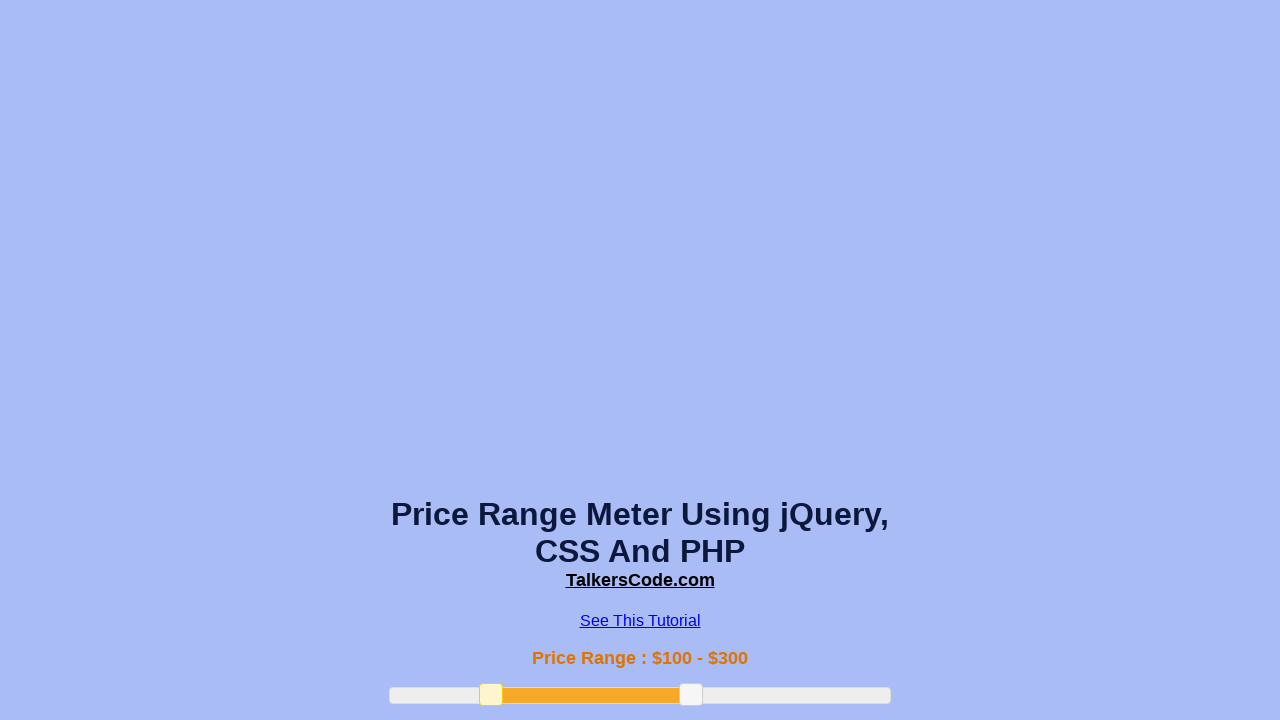

Pressed down mouse button on slider handle at (491, 695)
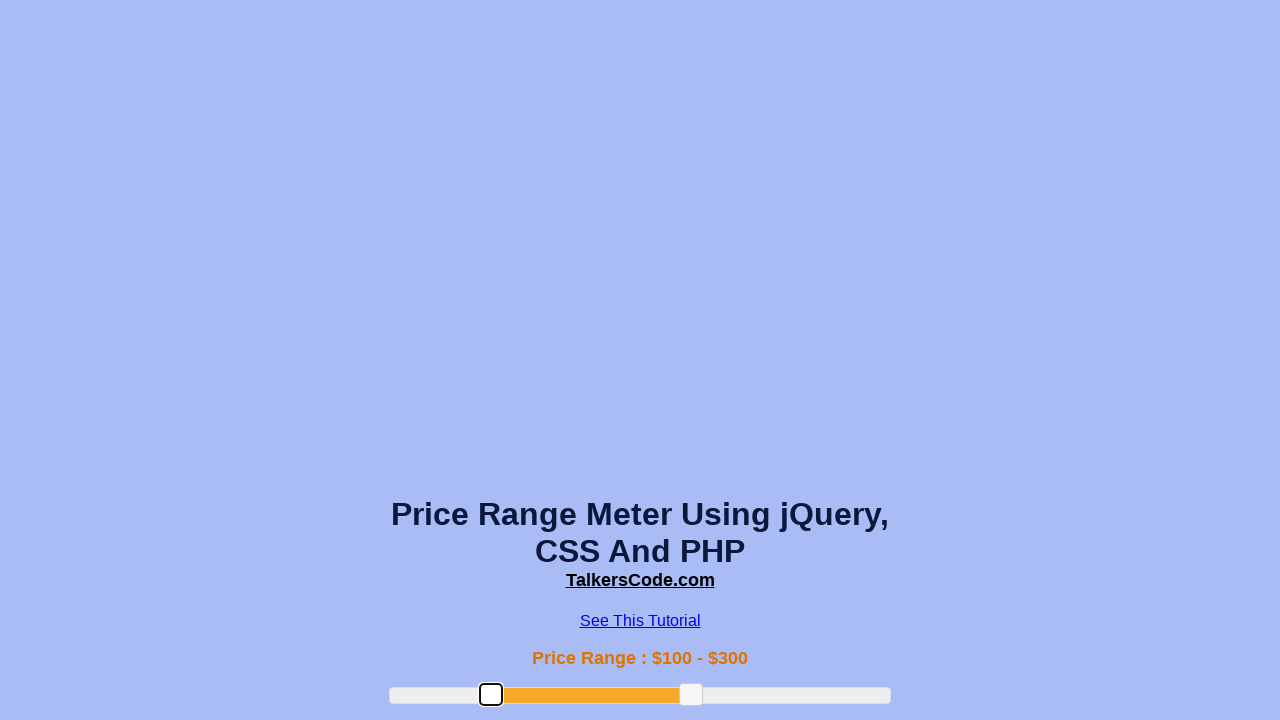

Dragged slider handle 100 pixels to the right at (591, 695)
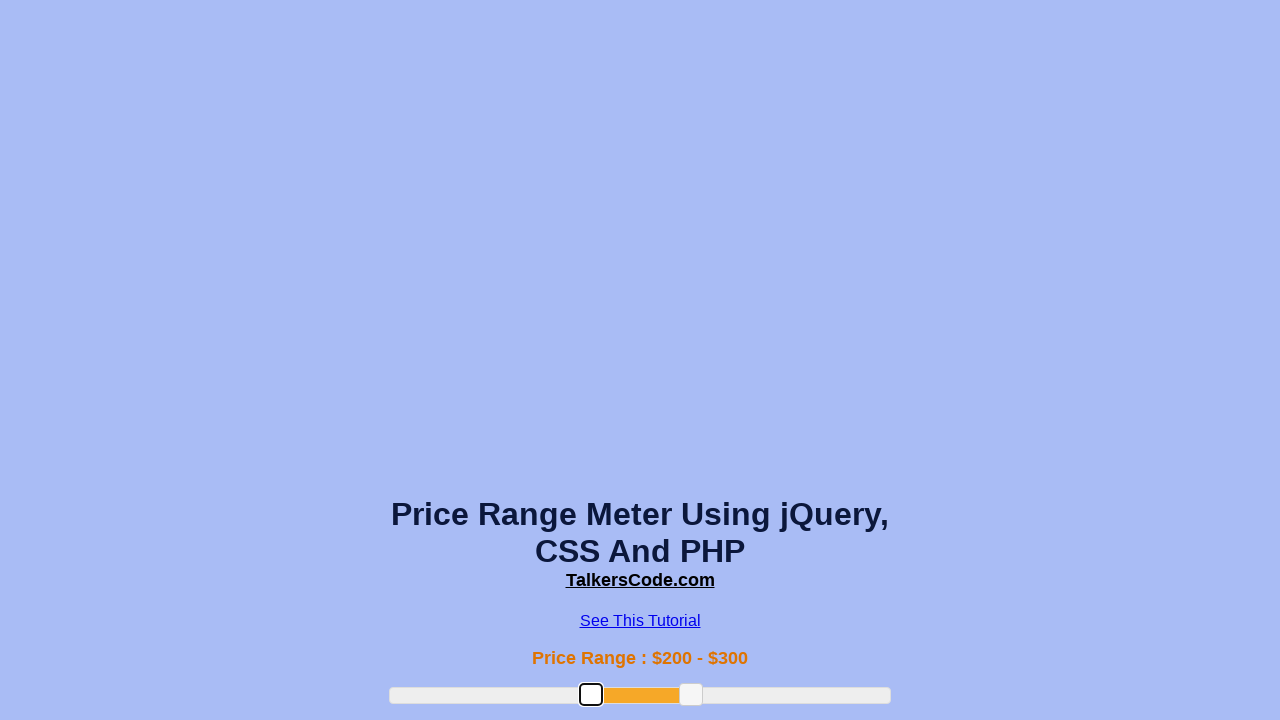

Released mouse button to complete drag operation at (591, 695)
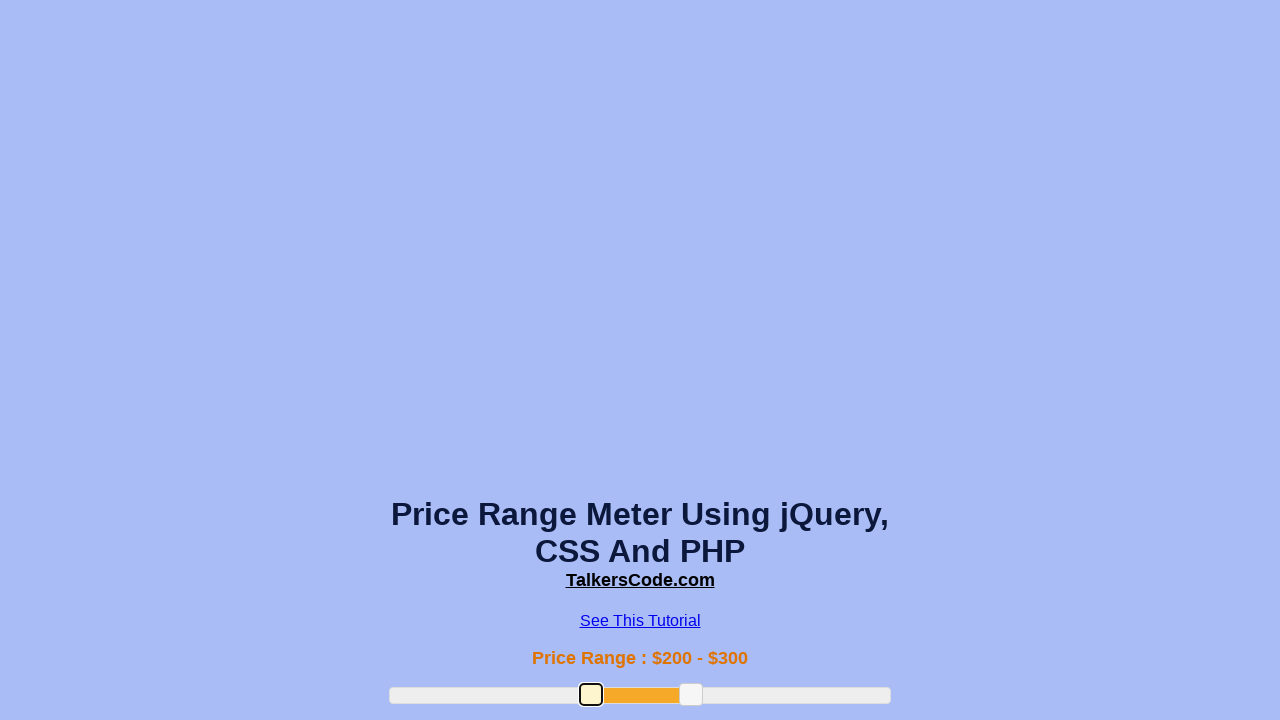

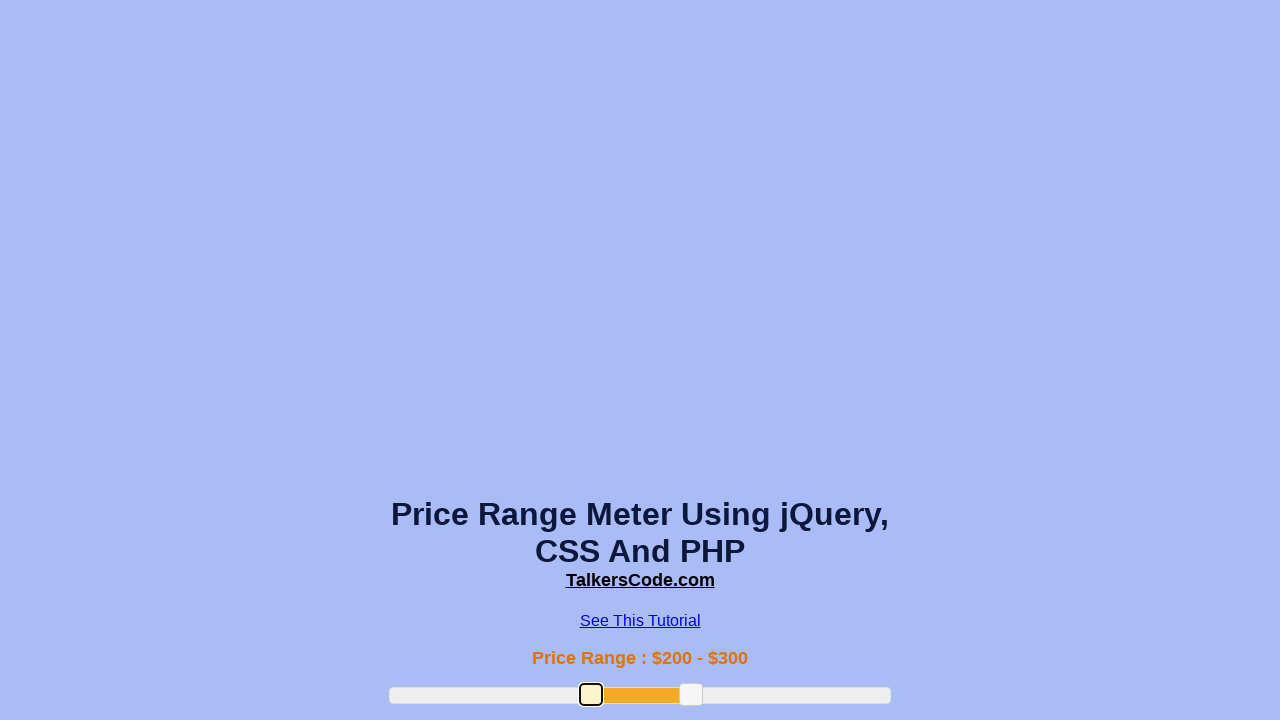